Tests multiple assertions including text validation and alert handling by clicking an alert button and verifying alert text

Starting URL: http://only-testing-blog.blogspot.in/2014/01/textbox.html

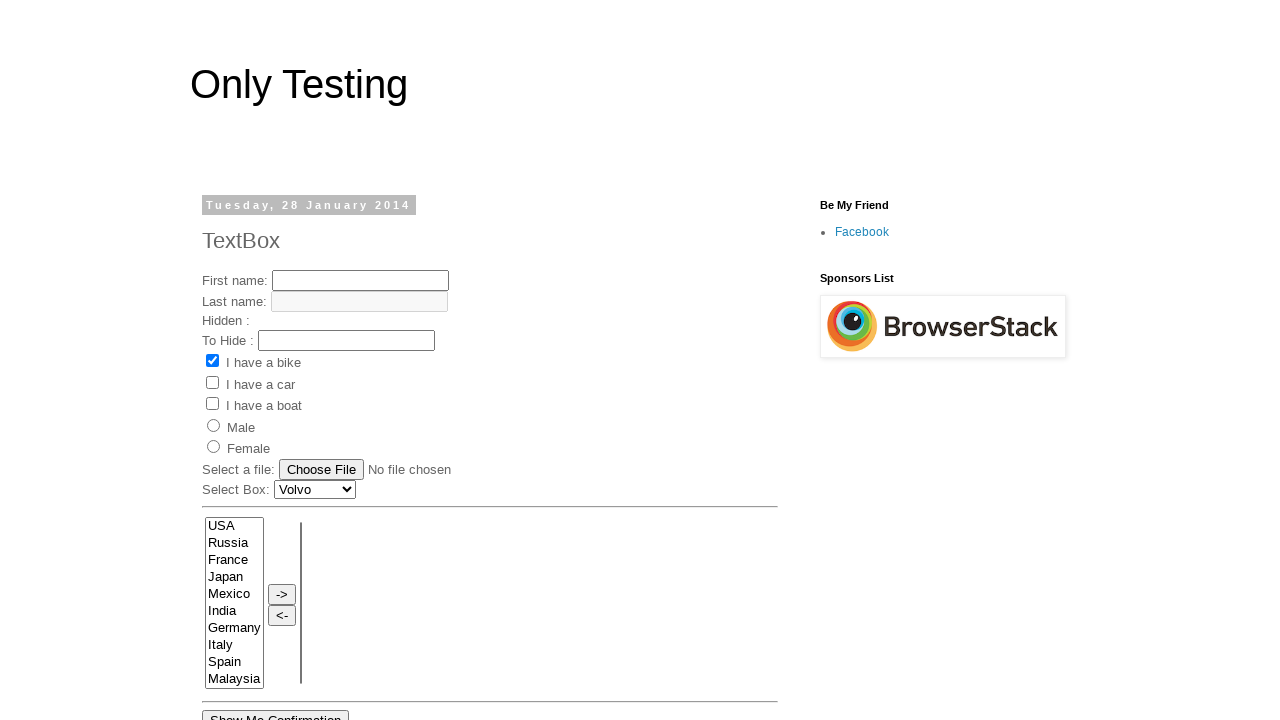

Navigated to test page
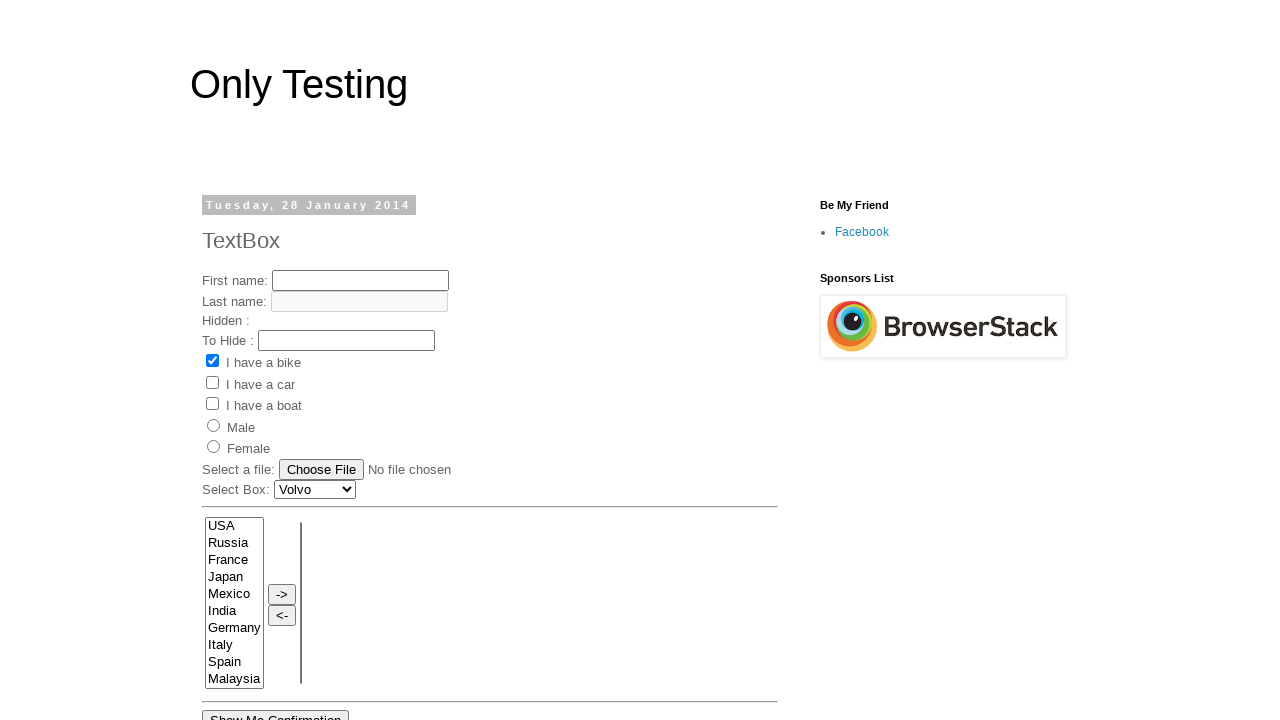

Retrieved text from heading element
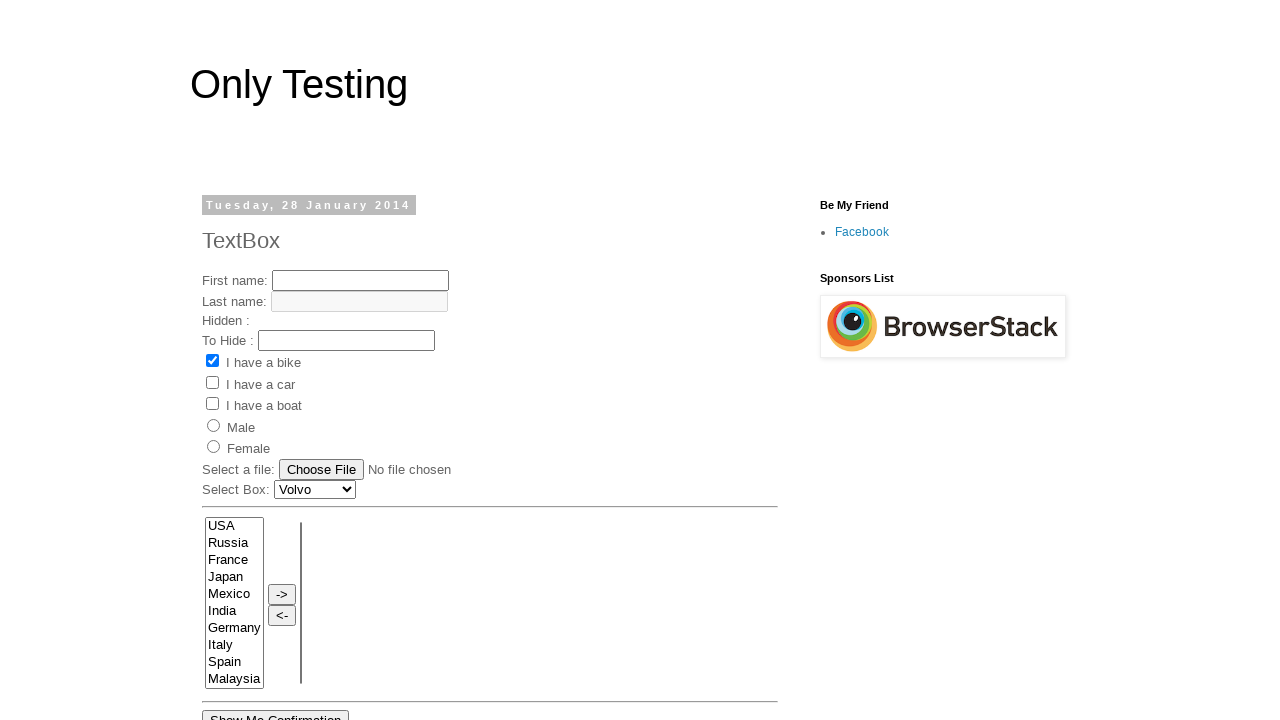

Clicked 'Show Me Alert' button at (252, 360) on xpath=//input[@value='Show Me Alert']
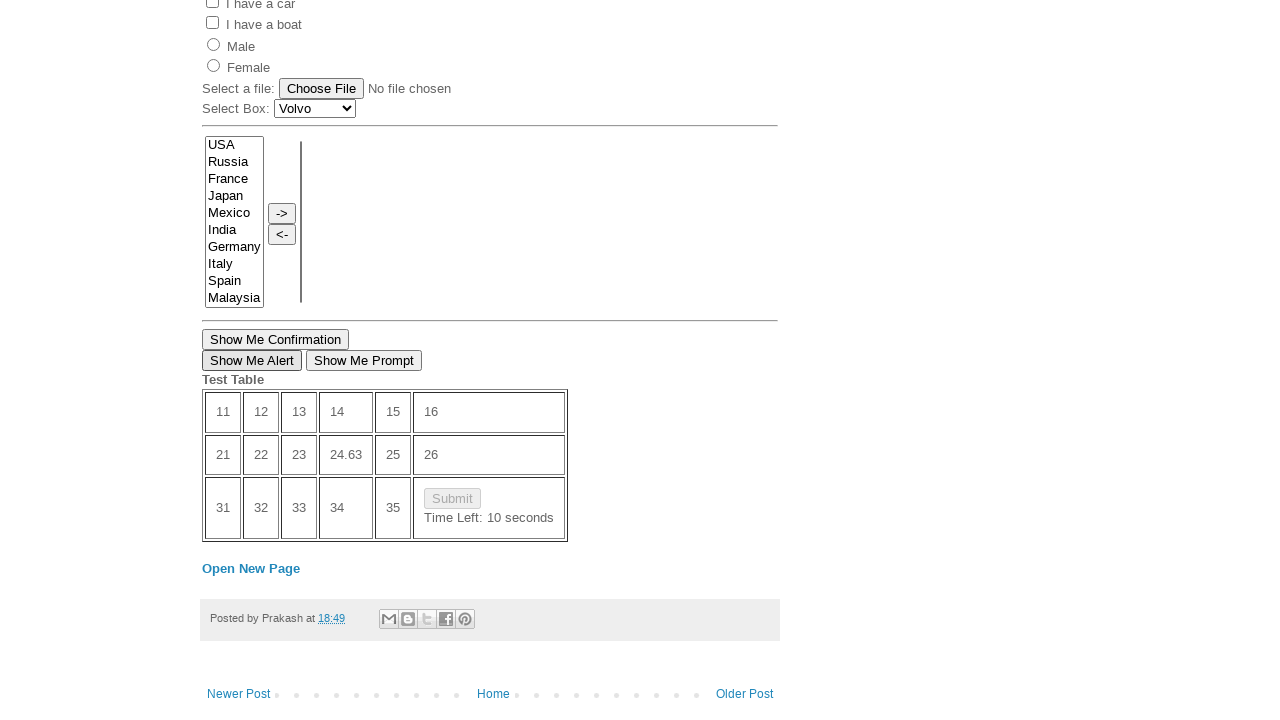

Set up alert dialog handler to accept
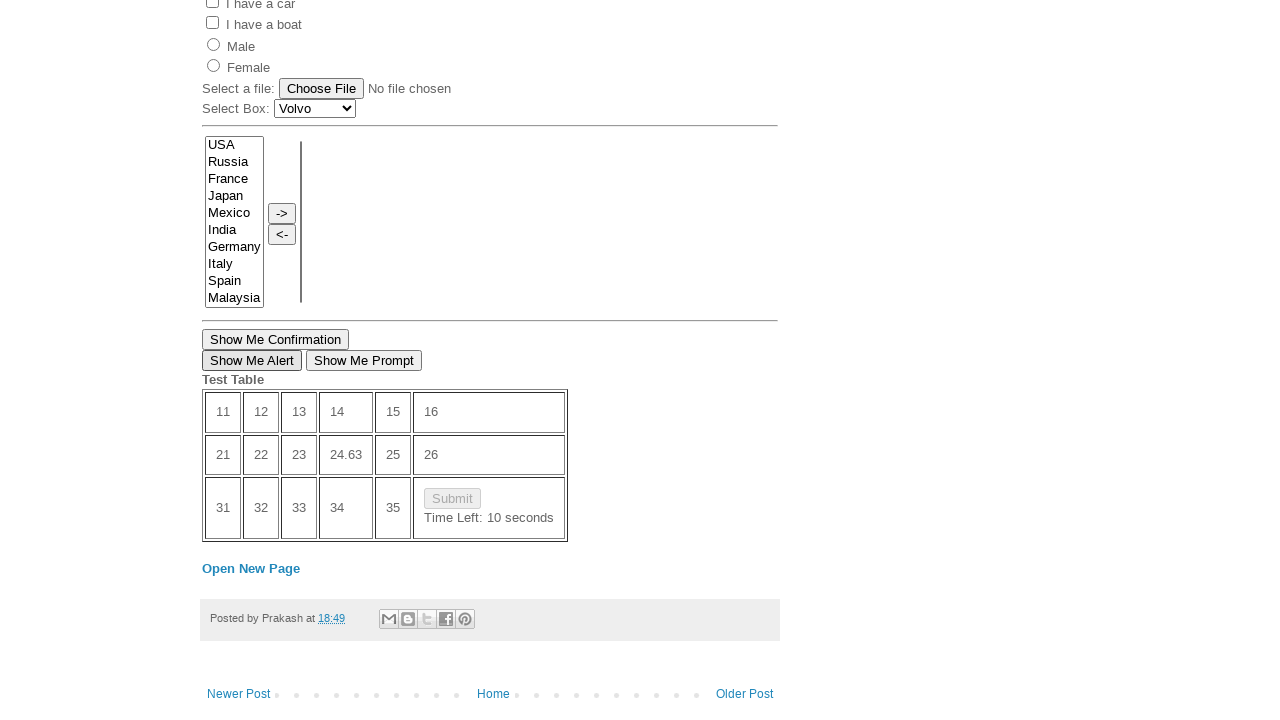

Clicked 'Show Me Alert' button again to trigger and handle alert at (252, 360) on xpath=//input[@value='Show Me Alert']
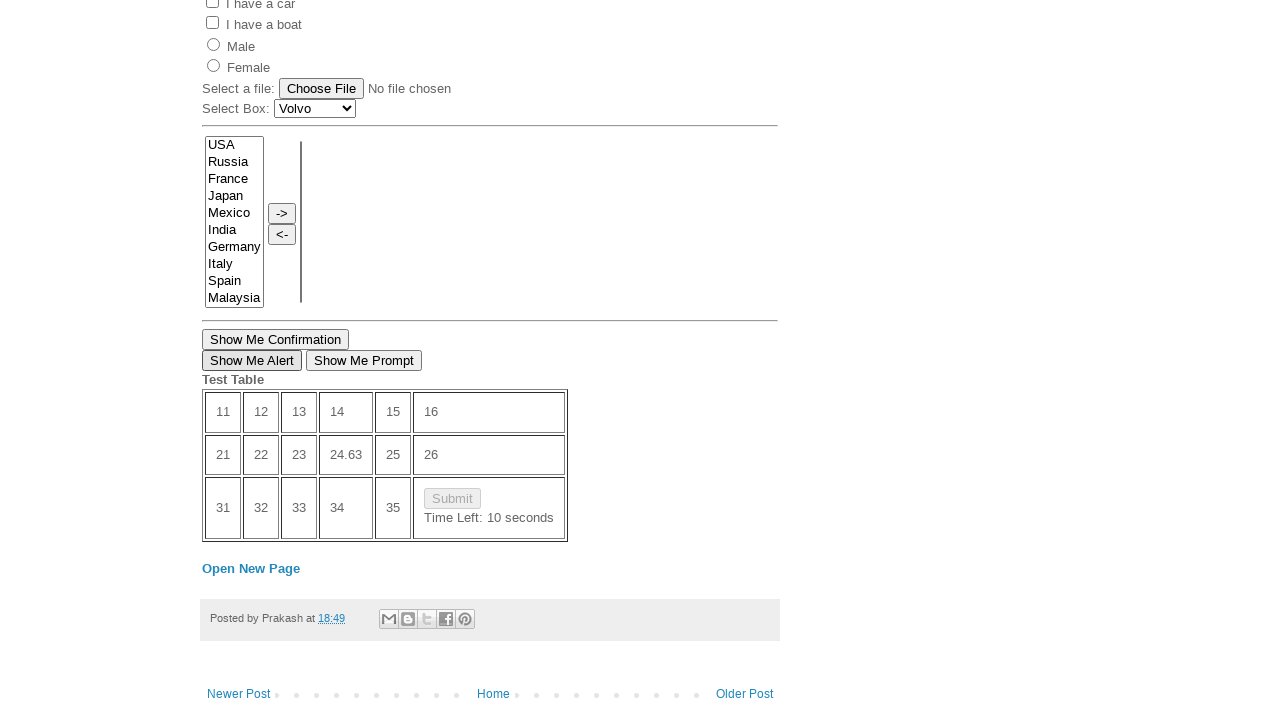

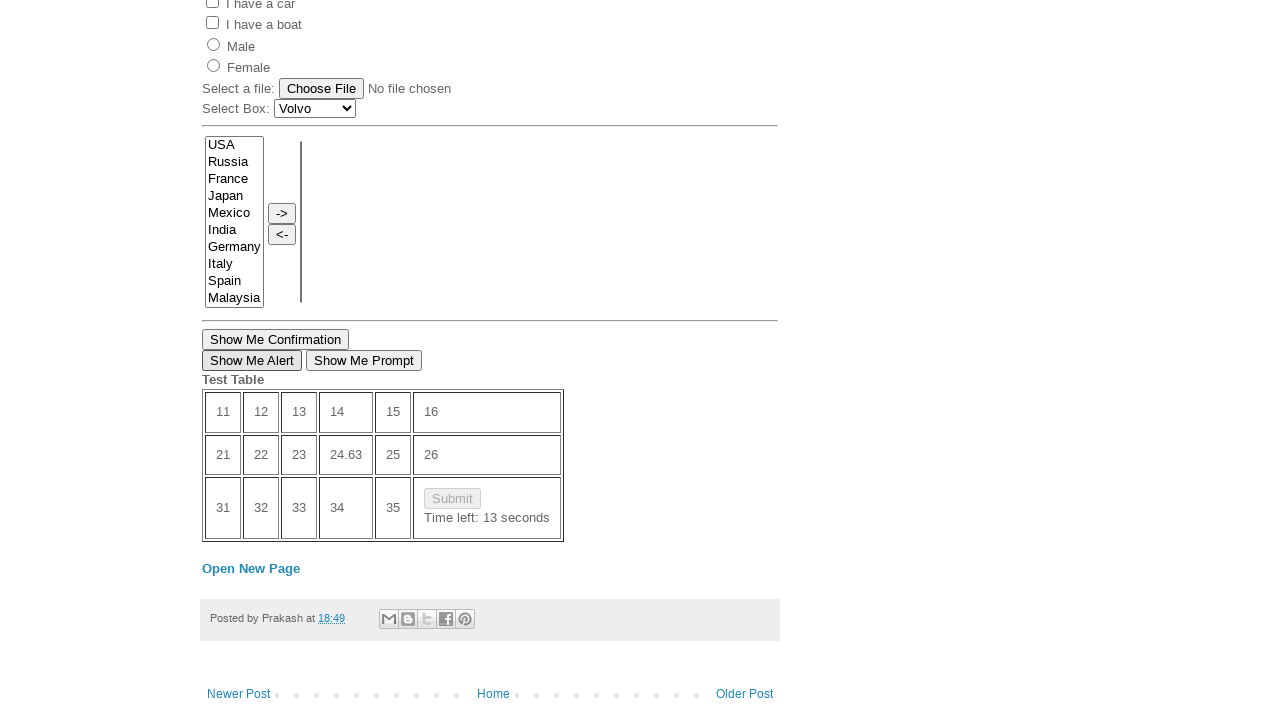